Tests the text box form by filling in user name, email, current address, and permanent address fields, then submitting the form.

Starting URL: https://demoqa.com/text-box

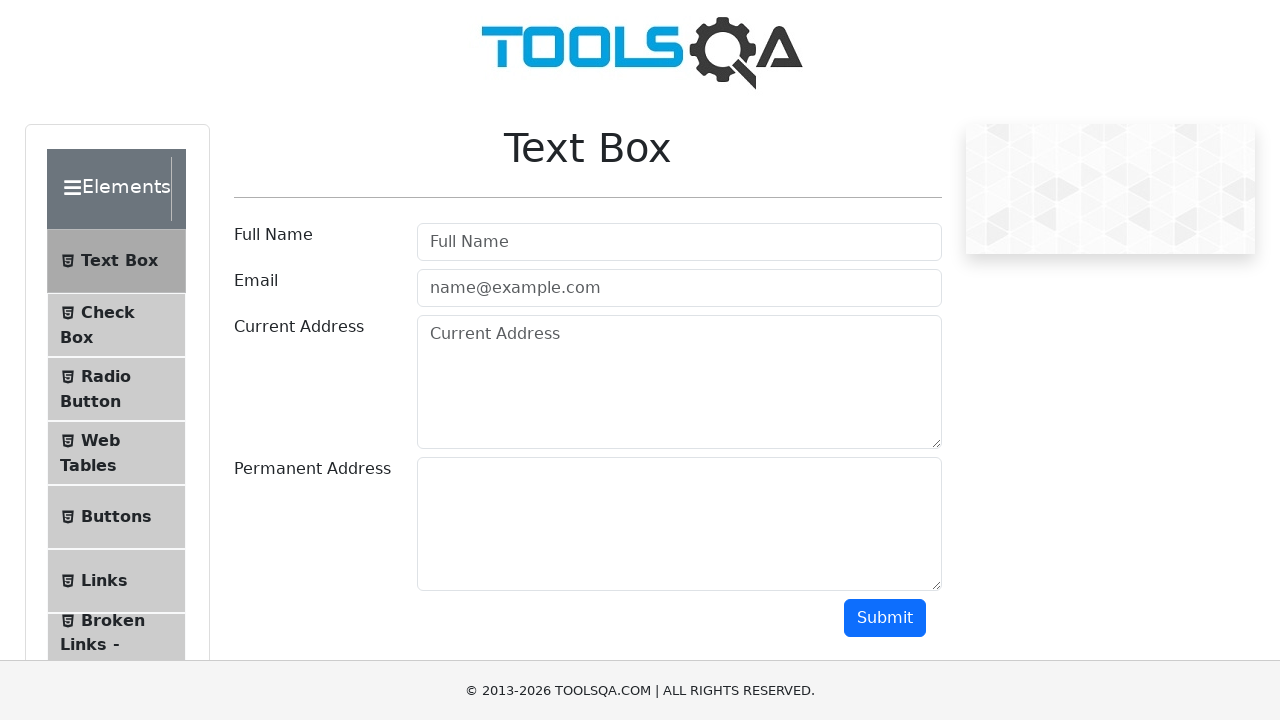

Filled user name field with 'Md Afridi' on #userName
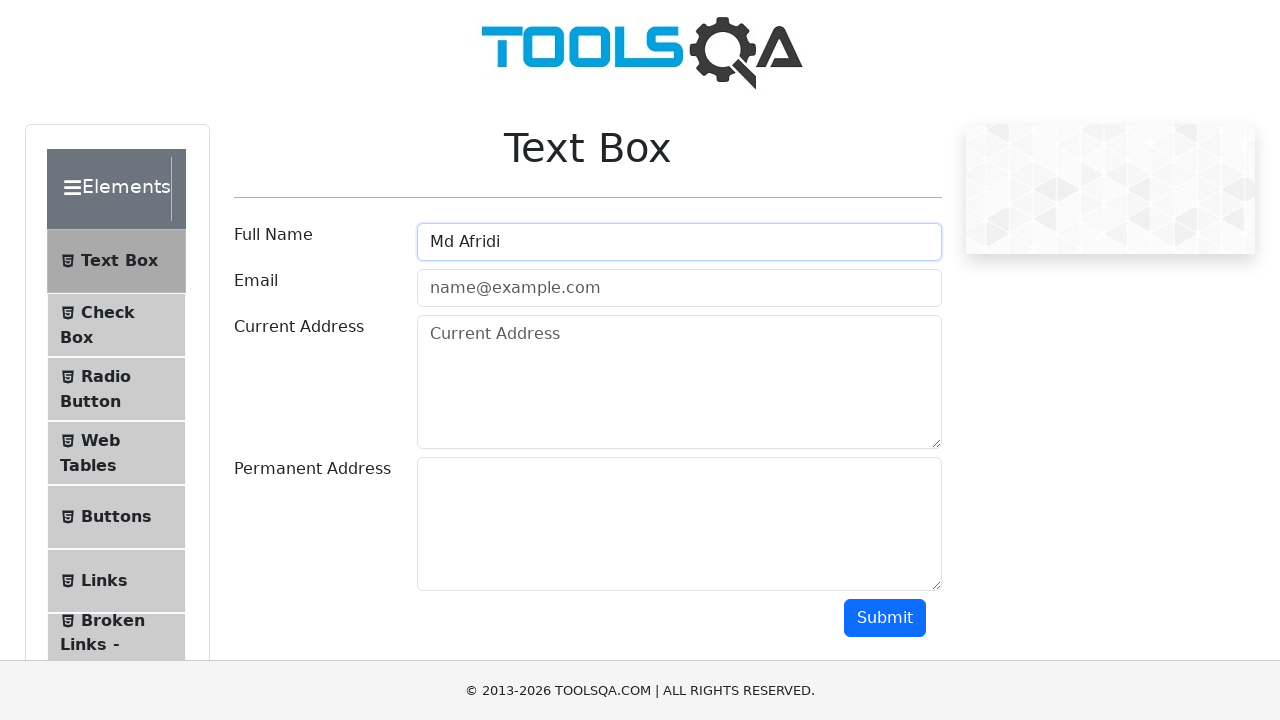

Filled user email field with 'hellboy@gmail.com' on #userEmail
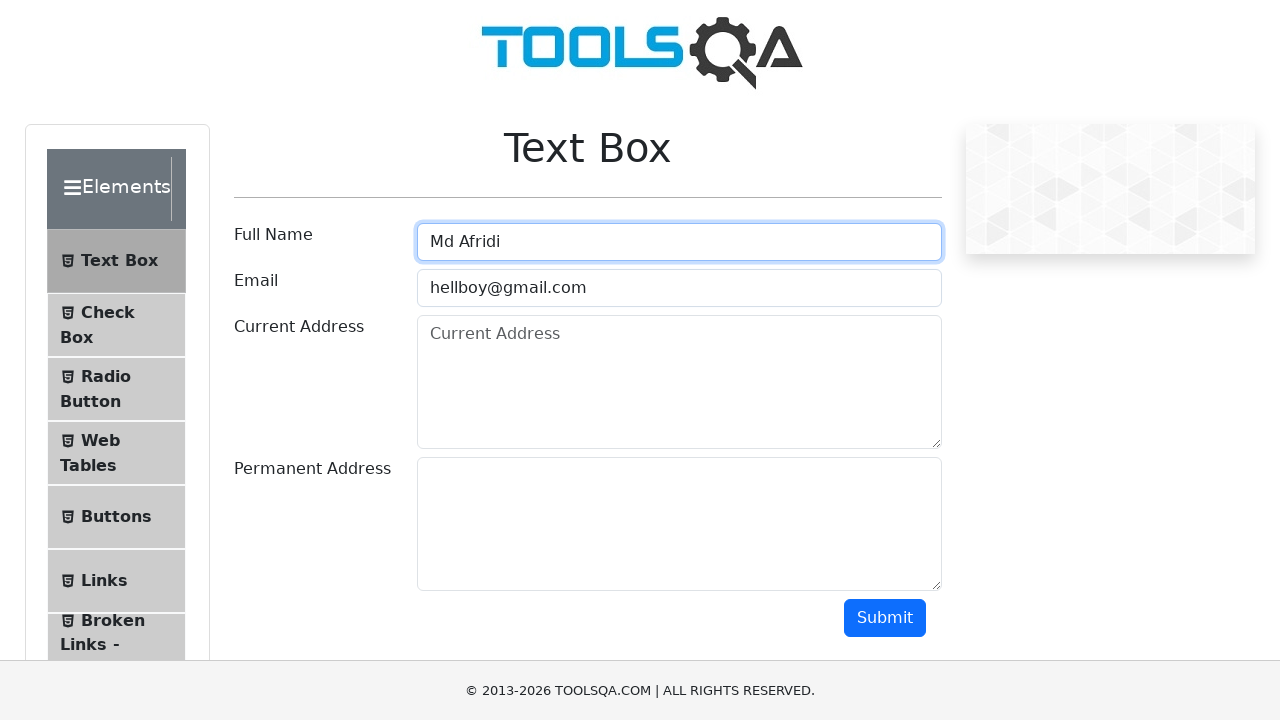

Filled current address field with 'kolkata' on #currentAddress
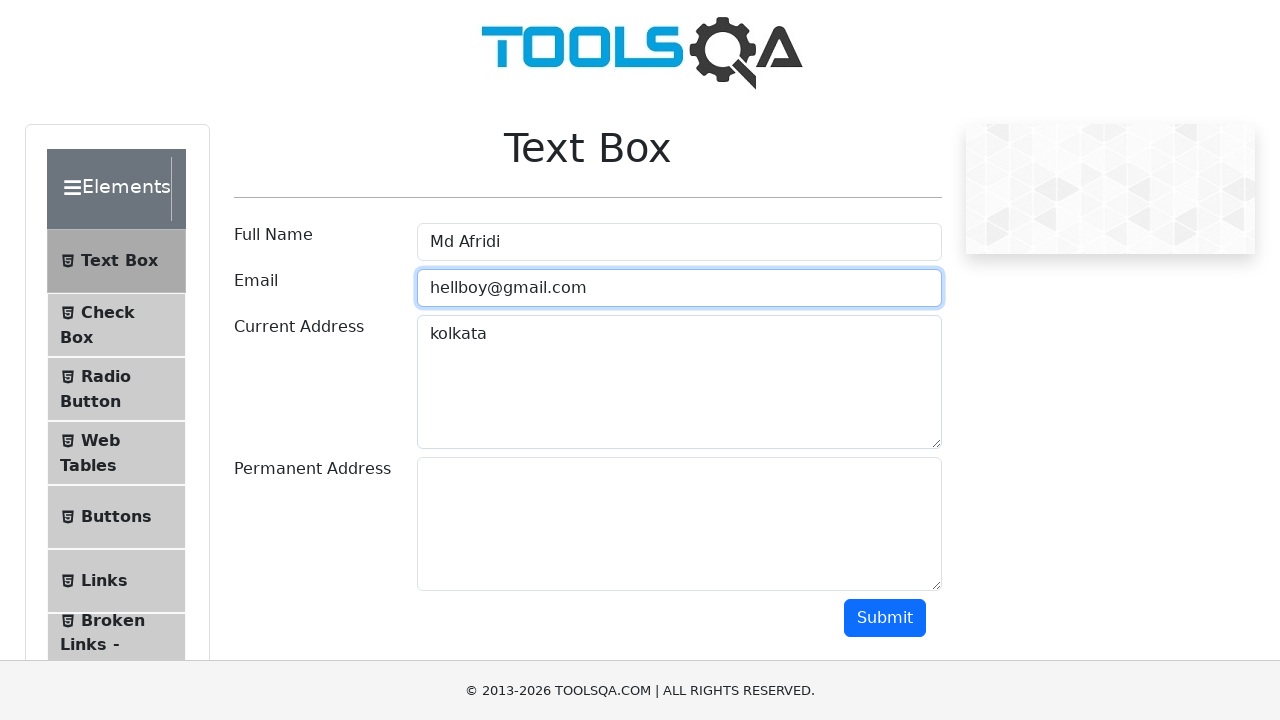

Filled permanent address field with 'bihar se hai' on #permanentAddress
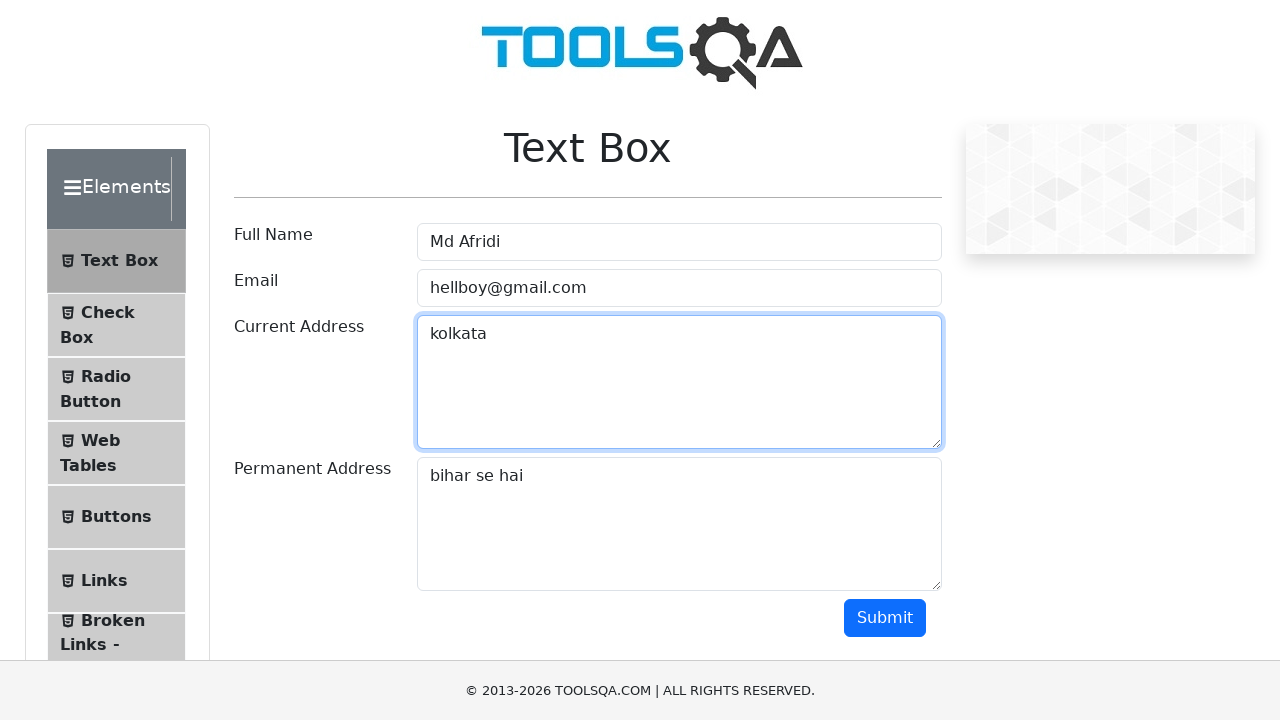

Clicked submit button to submit the form at (885, 618) on xpath=//button[@id='submit']
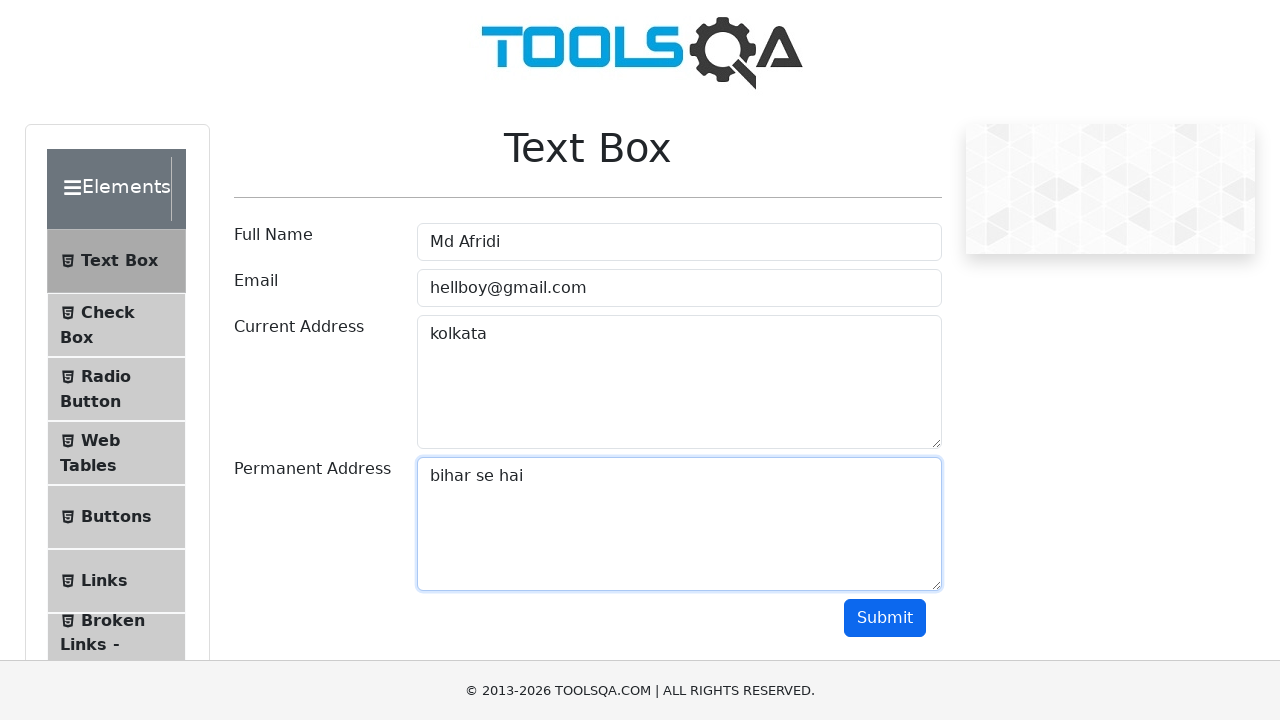

Form output appeared on the page
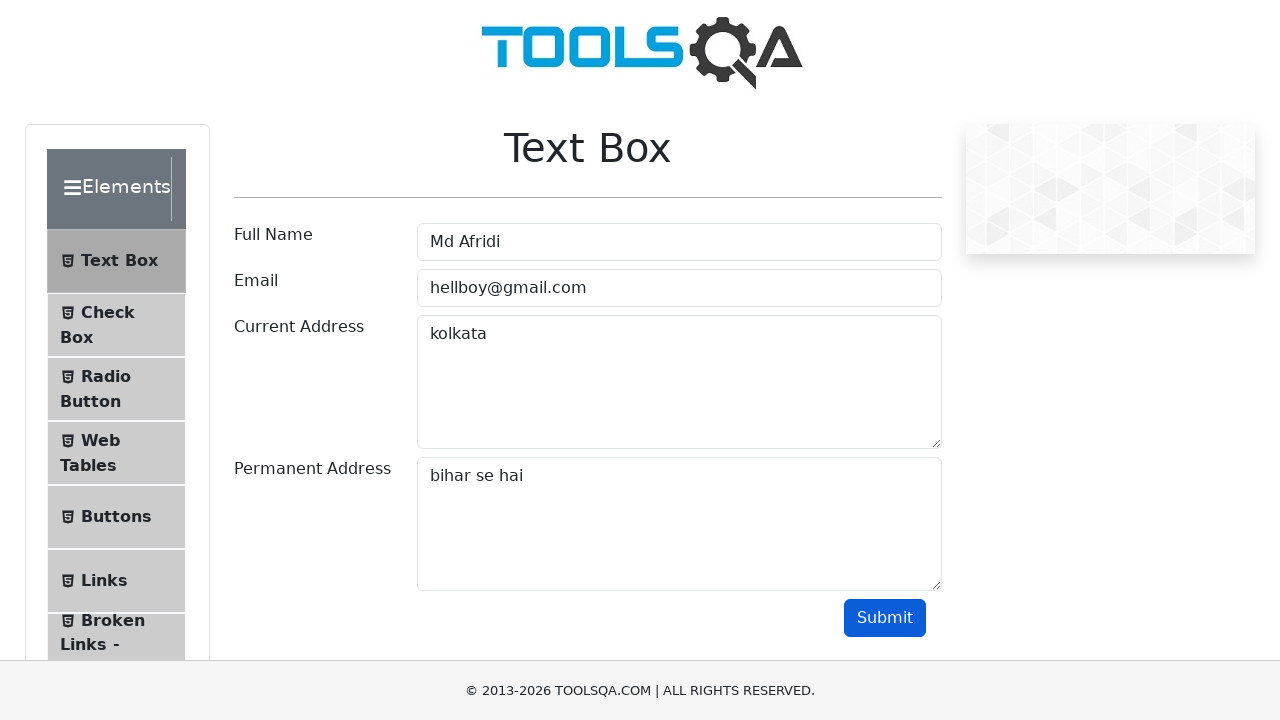

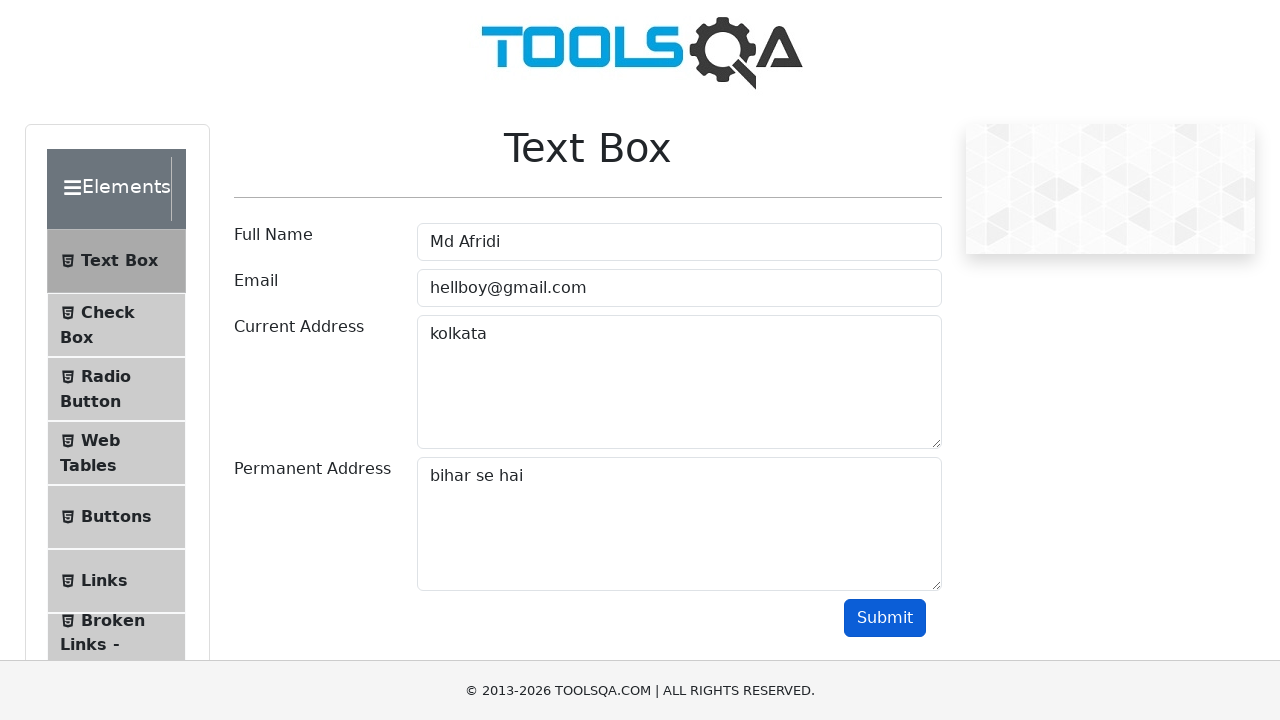